Tests form validation by submitting blank/whitespace values in email and password fields

Starting URL: https://app.caterorange.com/

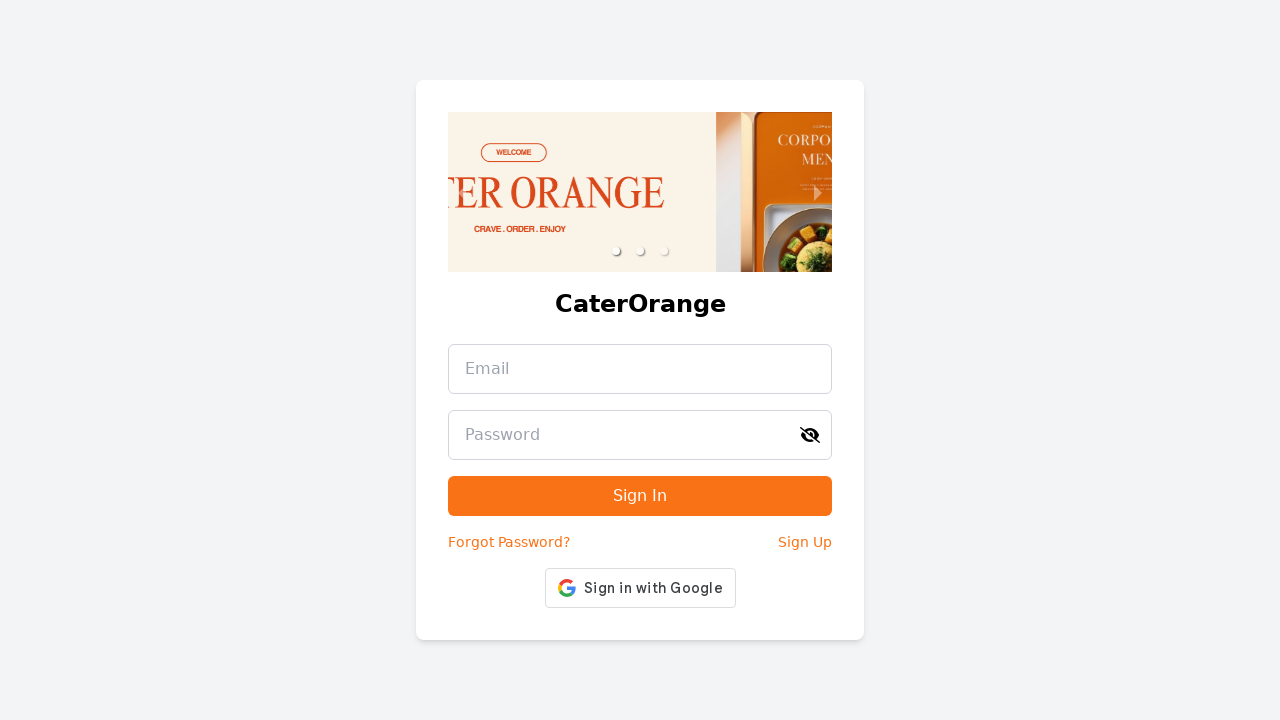

Navigated to CaterOrange login page
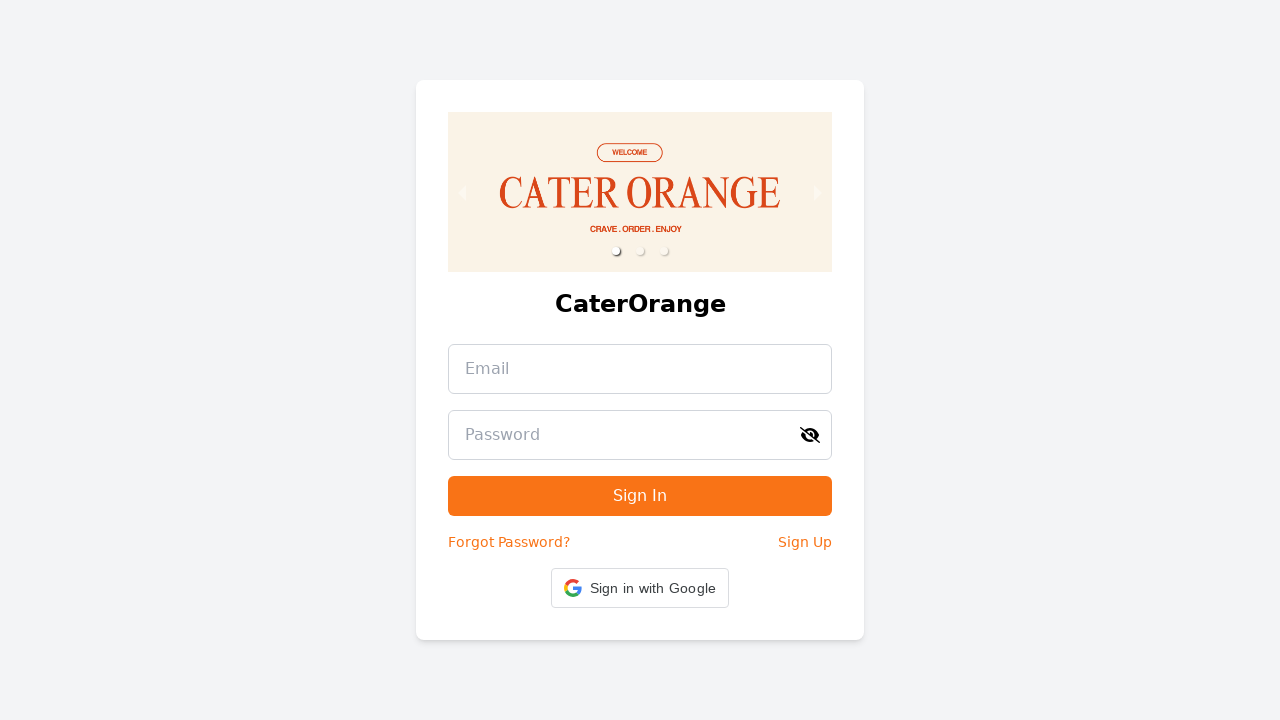

Filled email field with single whitespace character on internal:attr=[placeholder="Email"i]
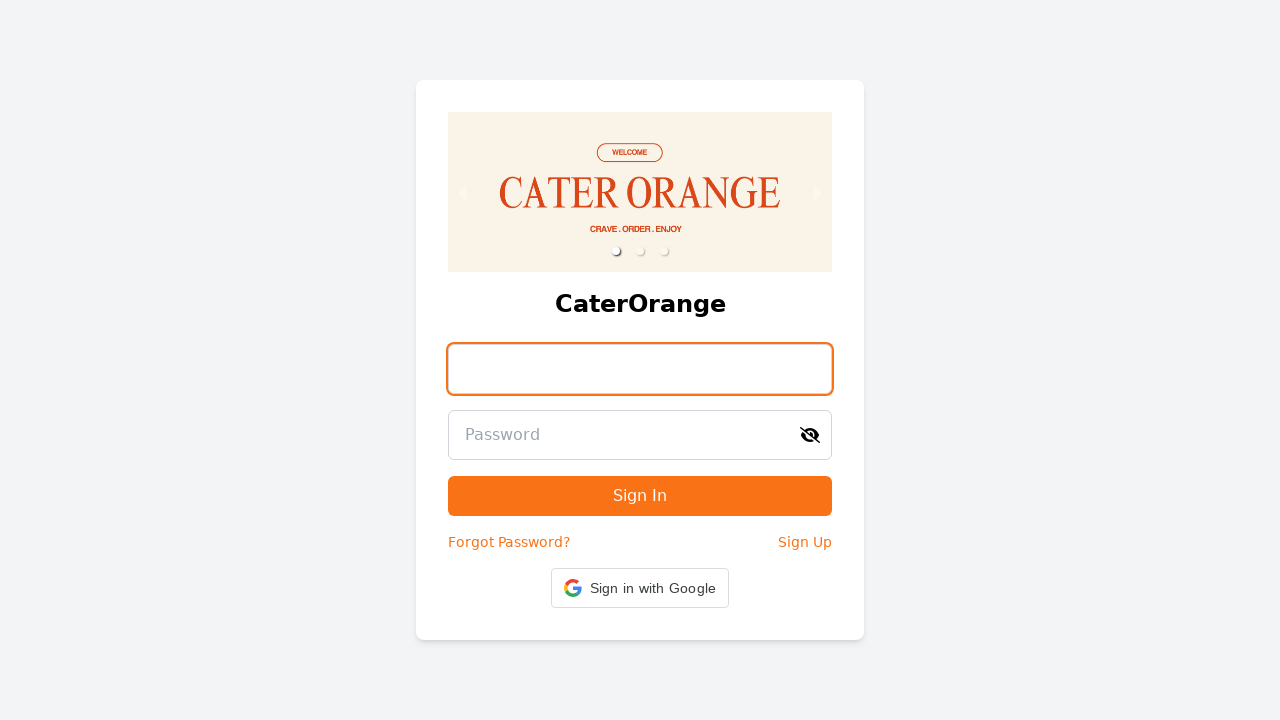

Filled password field with single whitespace character on internal:attr=[placeholder="Password"i]
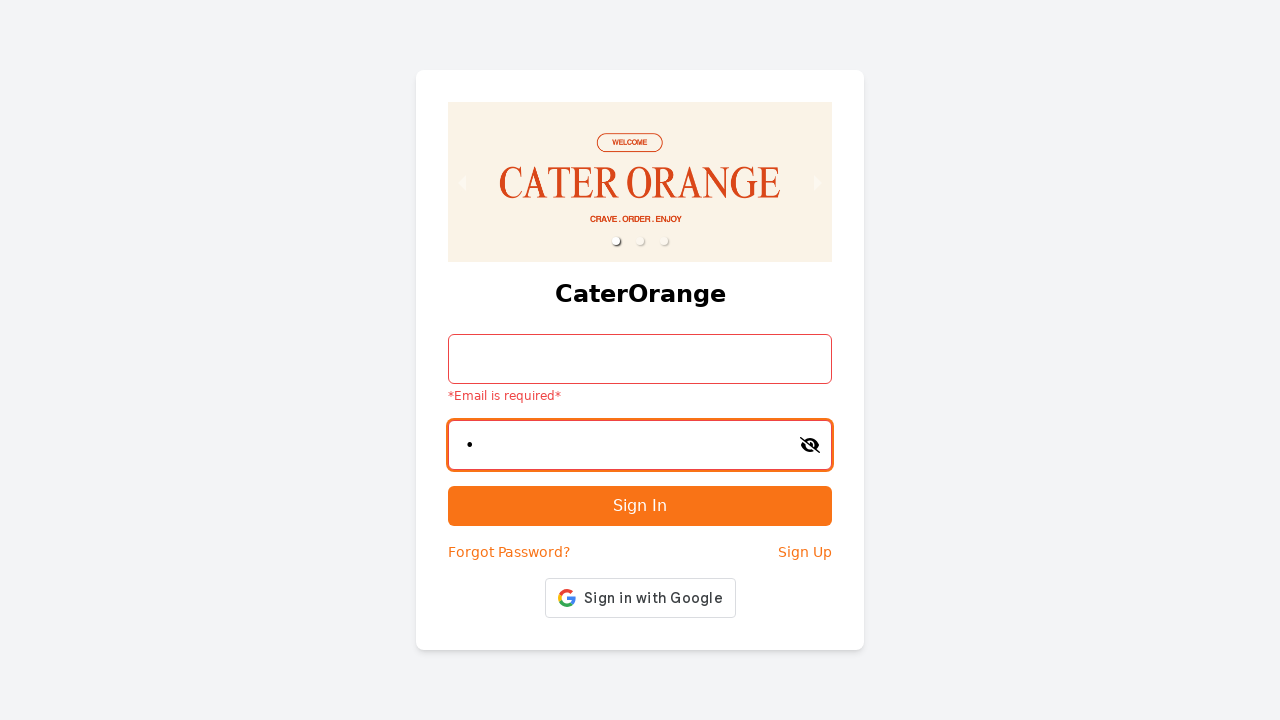

Clicked submit button to trigger form validation at (640, 506) on [type="submit"]
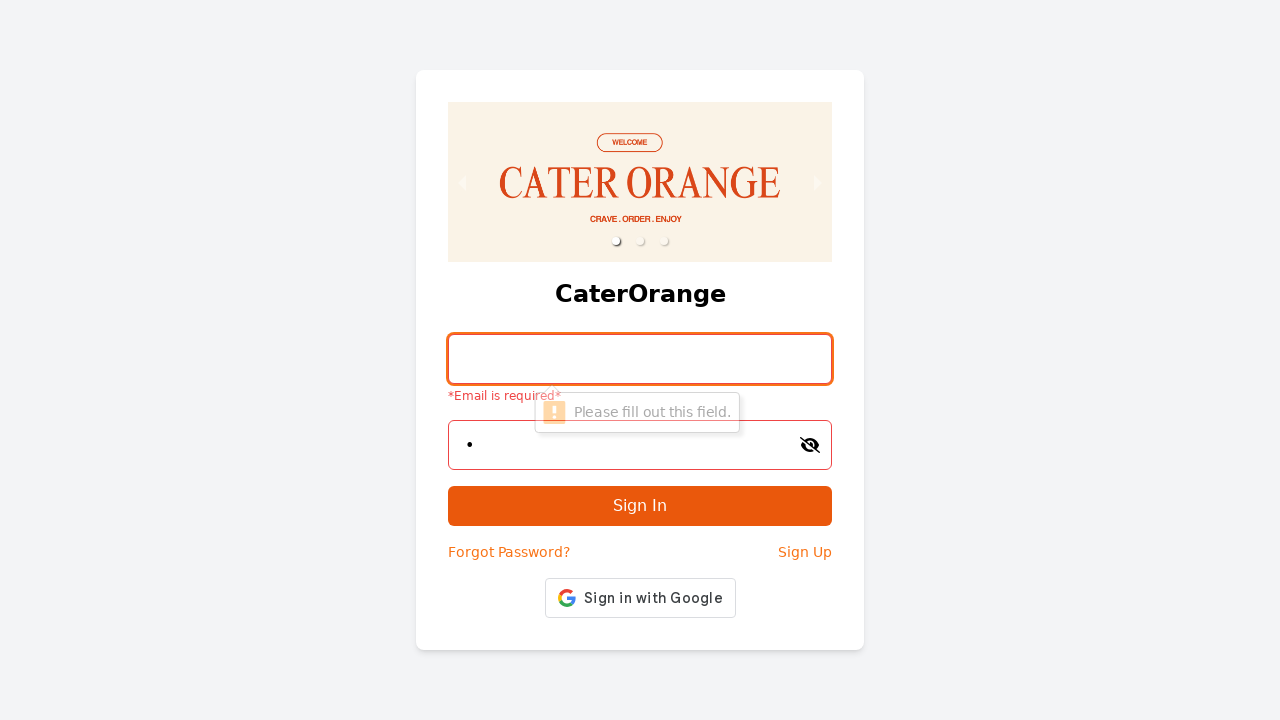

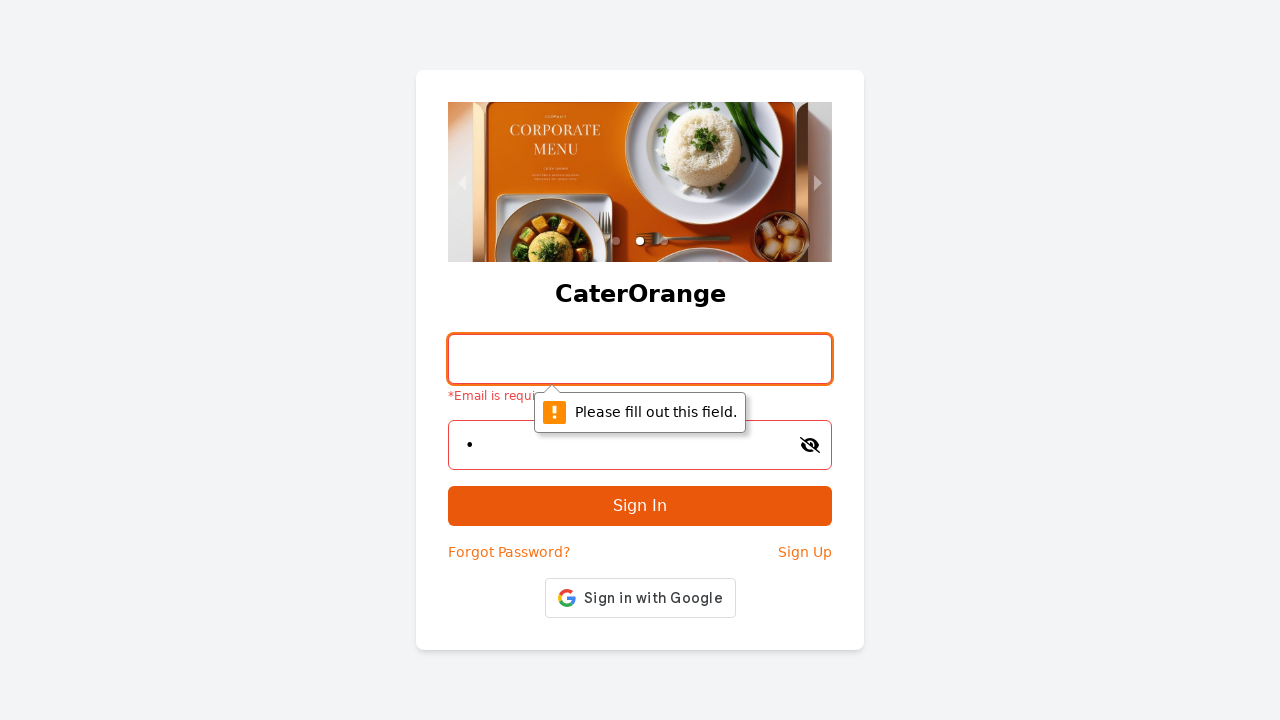